Navigates to wartank.ru and waits for the page to load. This is a minimal test that simply verifies the page is accessible.

Starting URL: http://wartank.ru

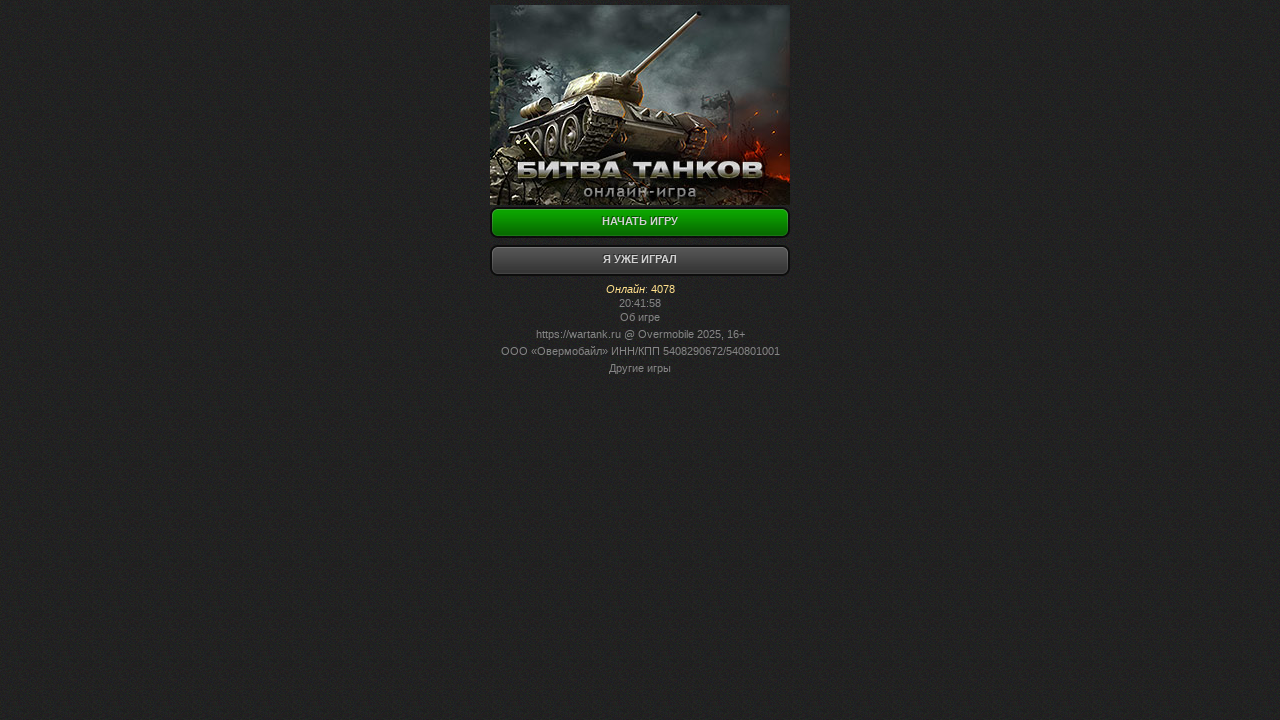

Navigated to wartank.ru
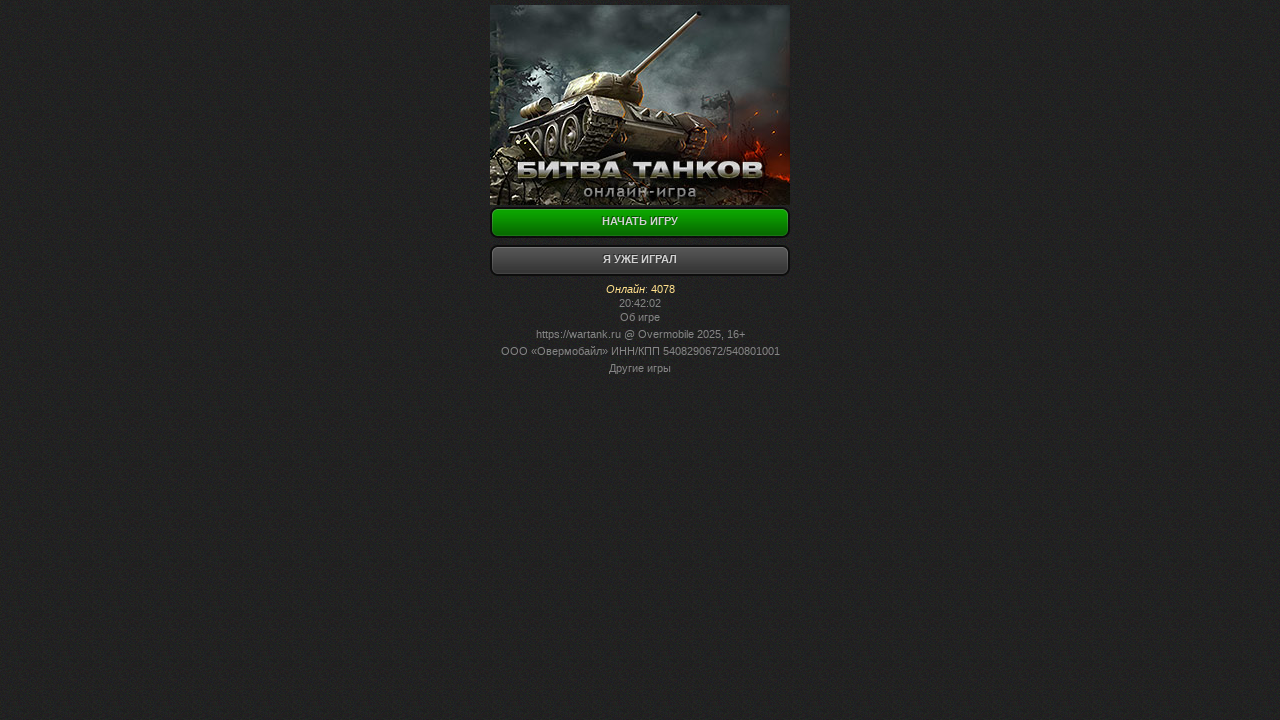

Page fully loaded with networkidle state
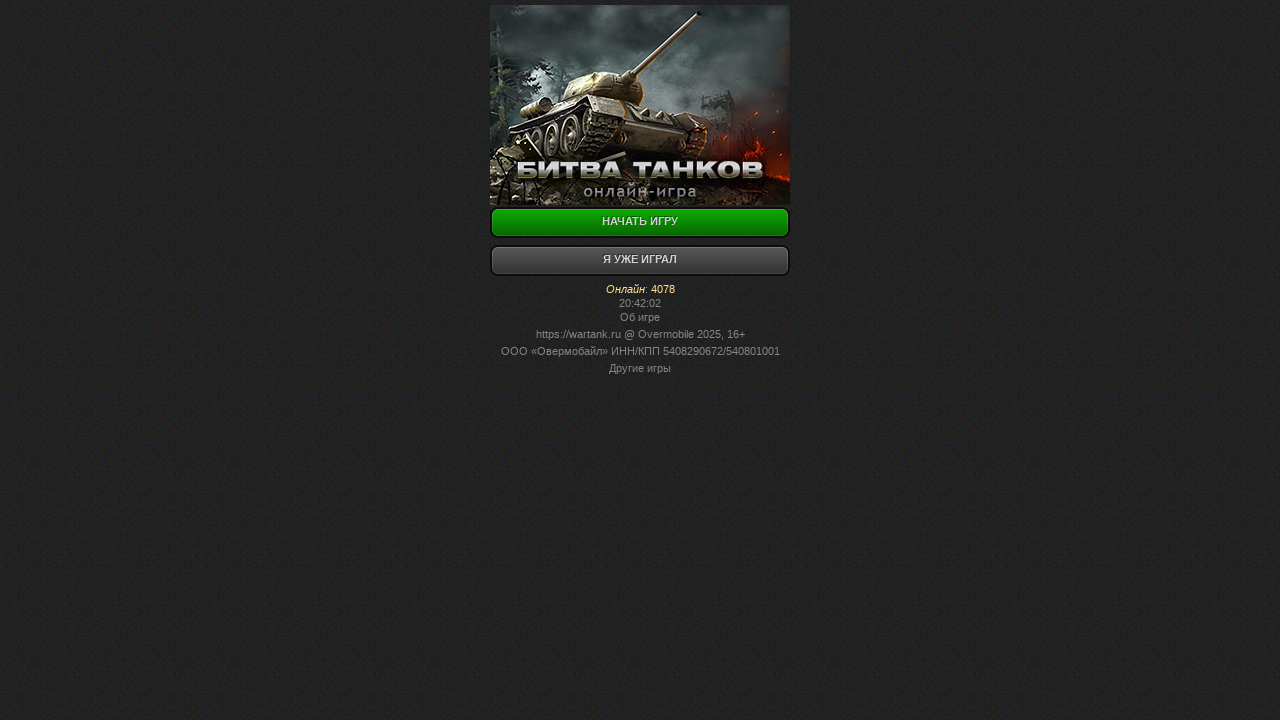

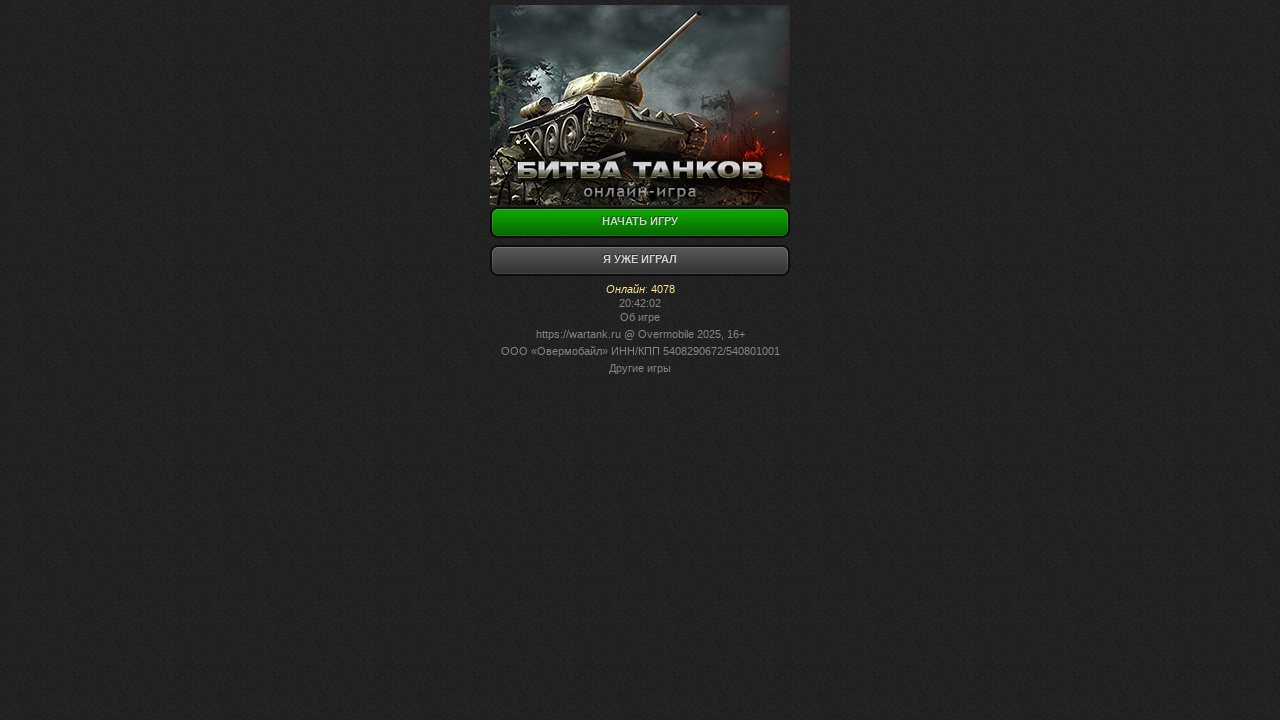